Finds and prints the last name of employee with first name "Abhishek"

Starting URL: http://automationbykrishna.com/#

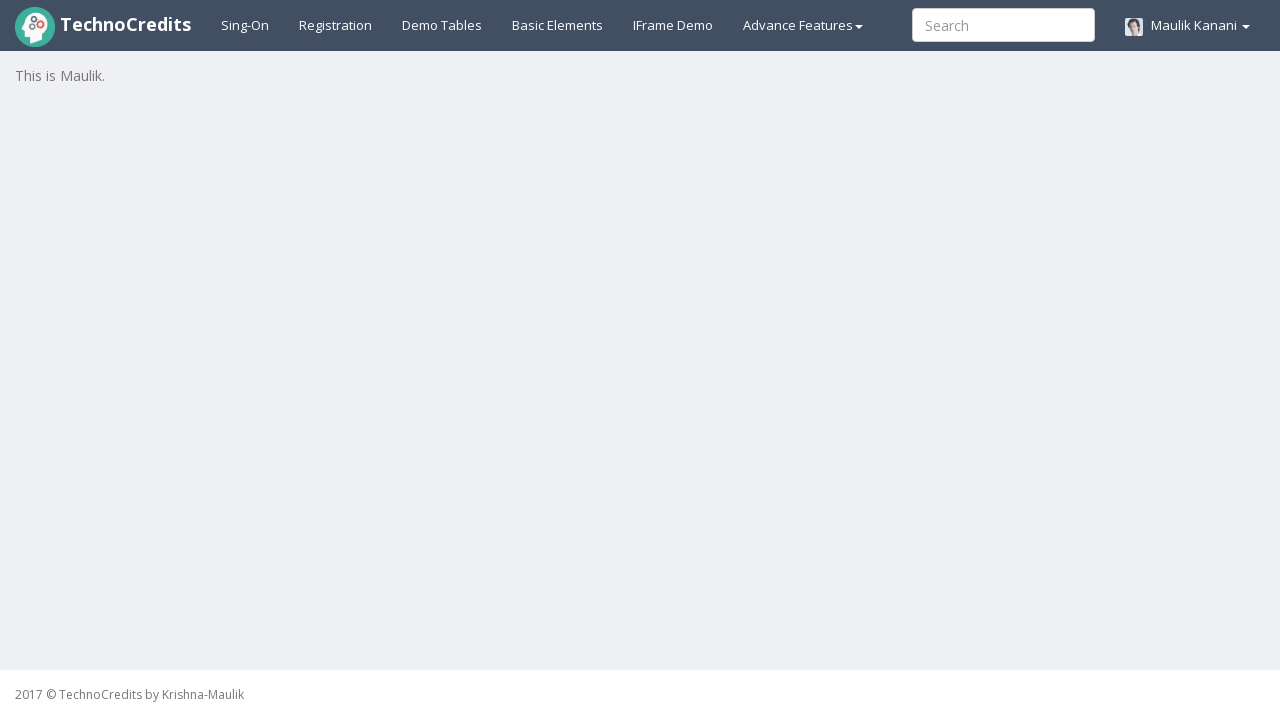

Clicked on Demo Tables link at (442, 25) on a#demotable
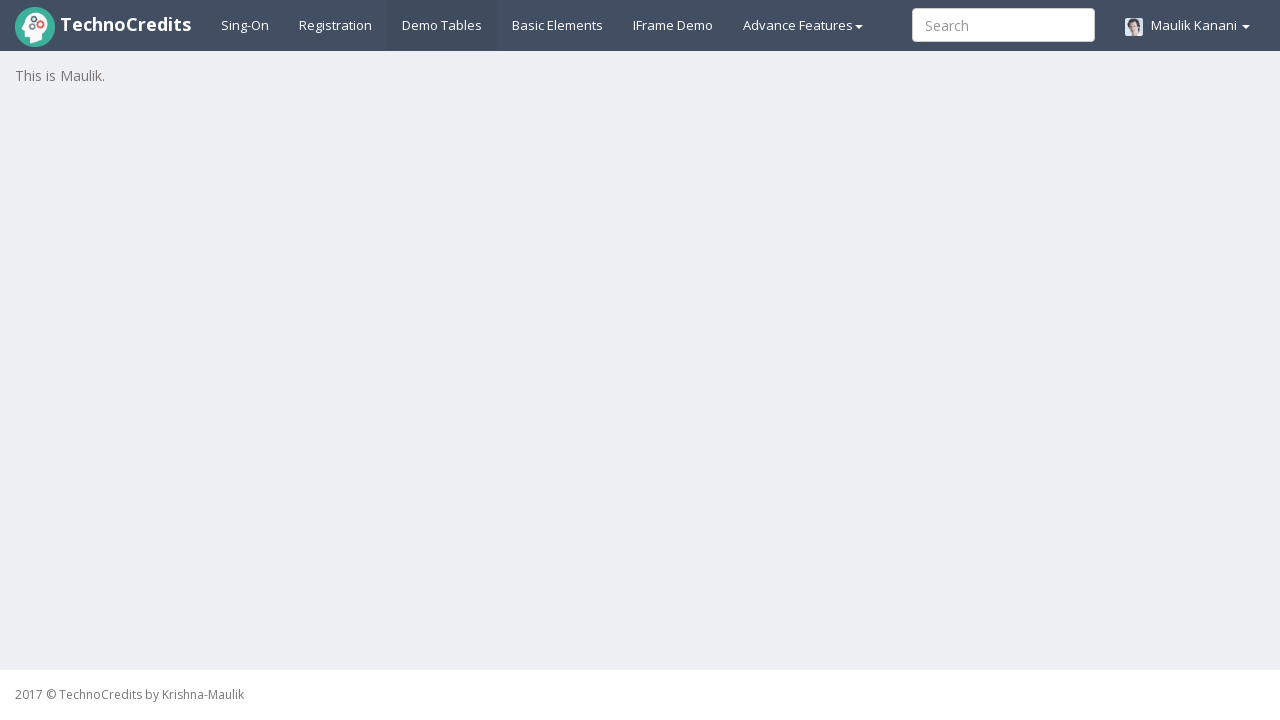

Table loaded successfully
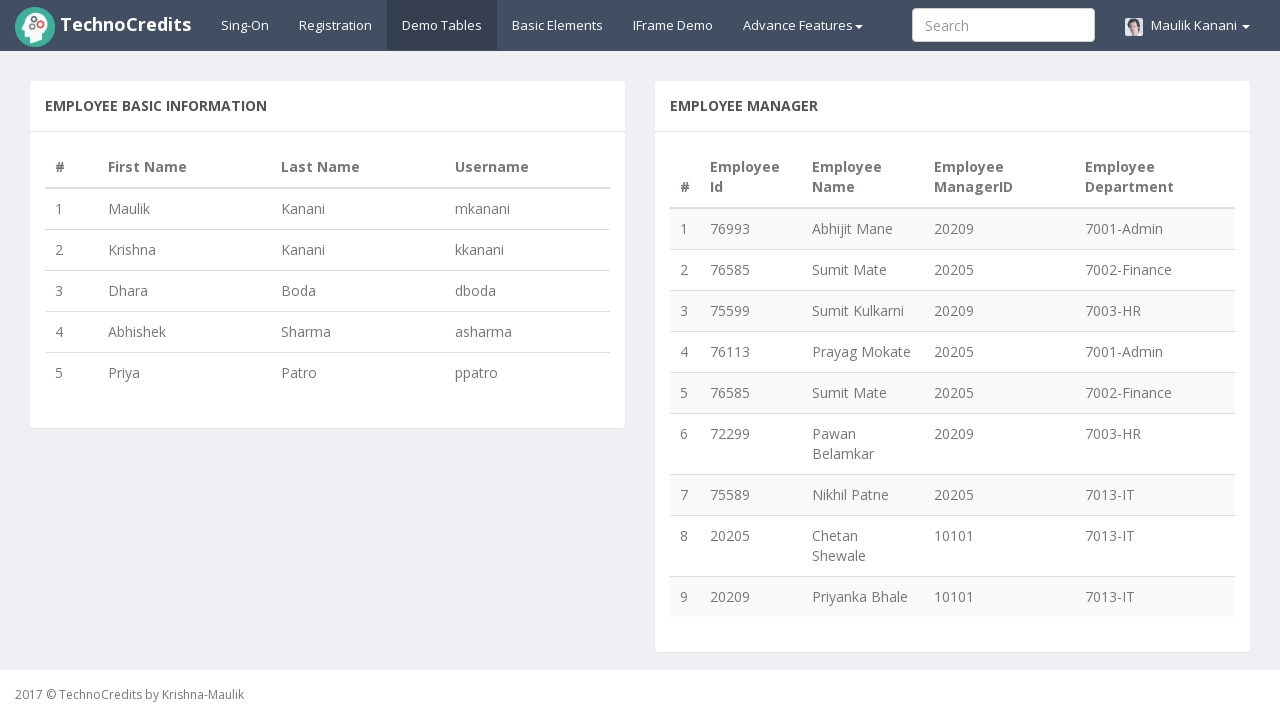

Retrieved all rows from employee table
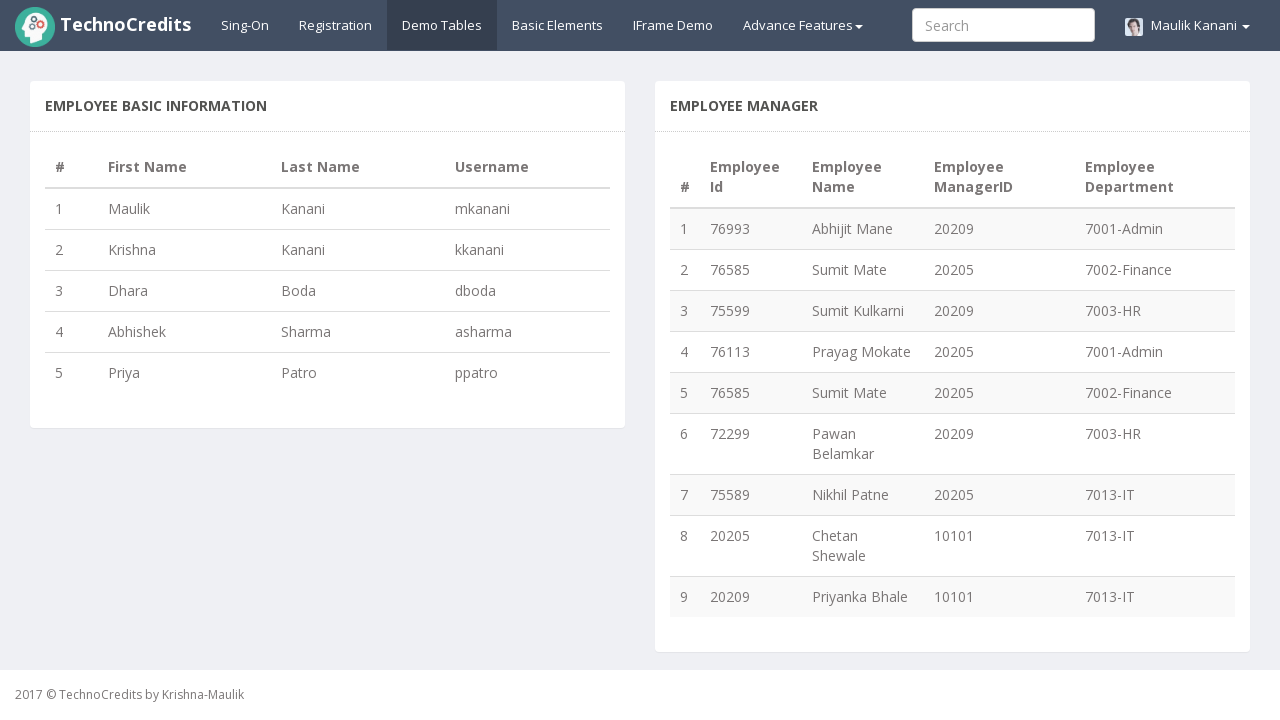

Retrieved last name from row 1: Kanani
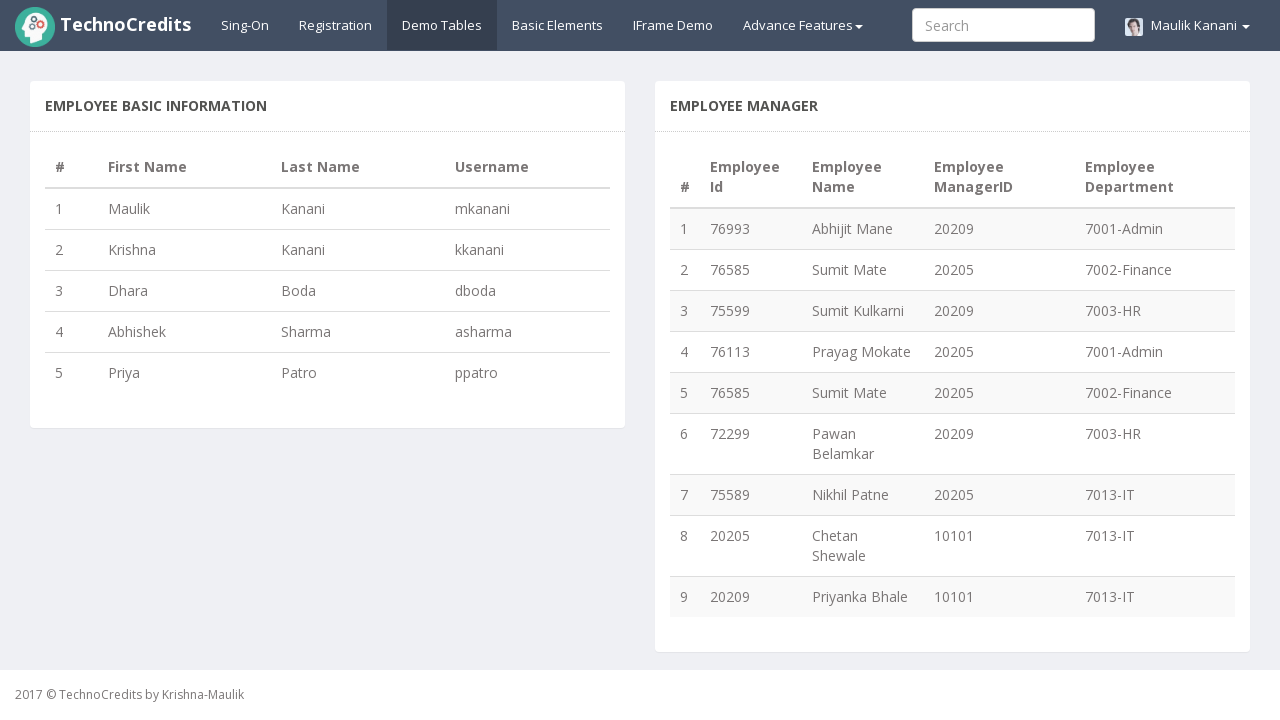

Retrieved last name from row 2: Kanani
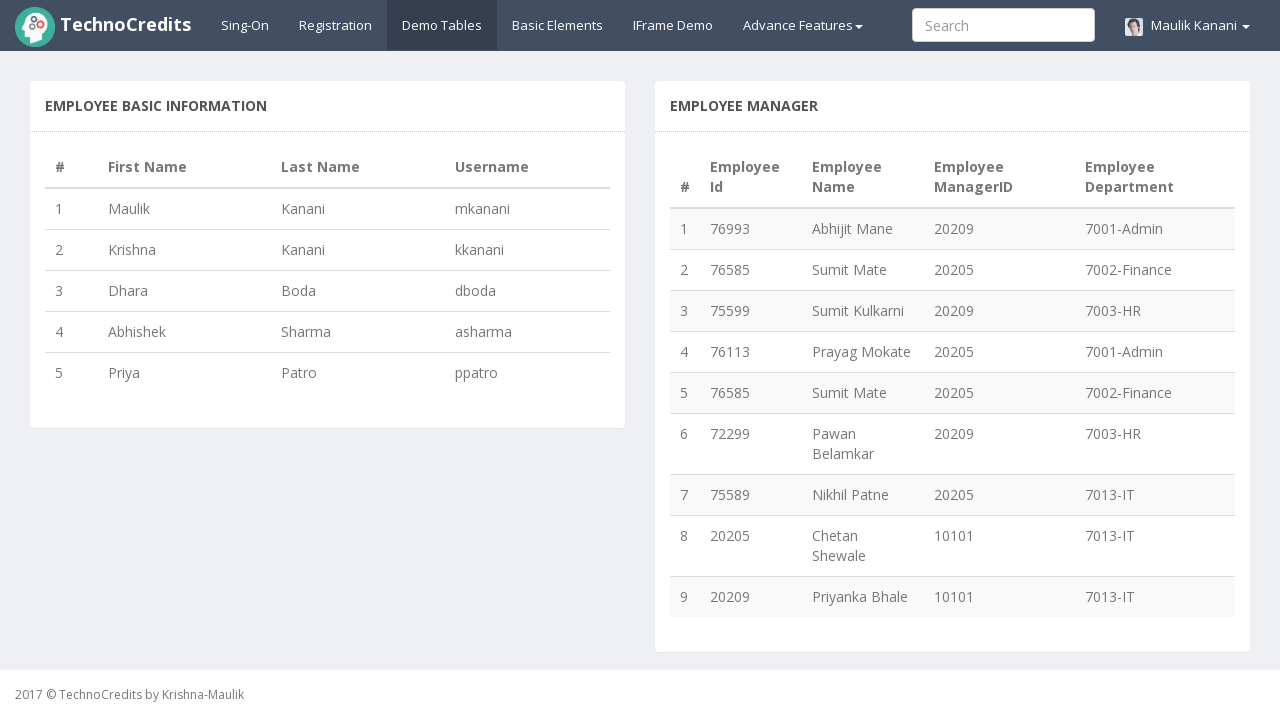

Retrieved last name from row 3: Boda
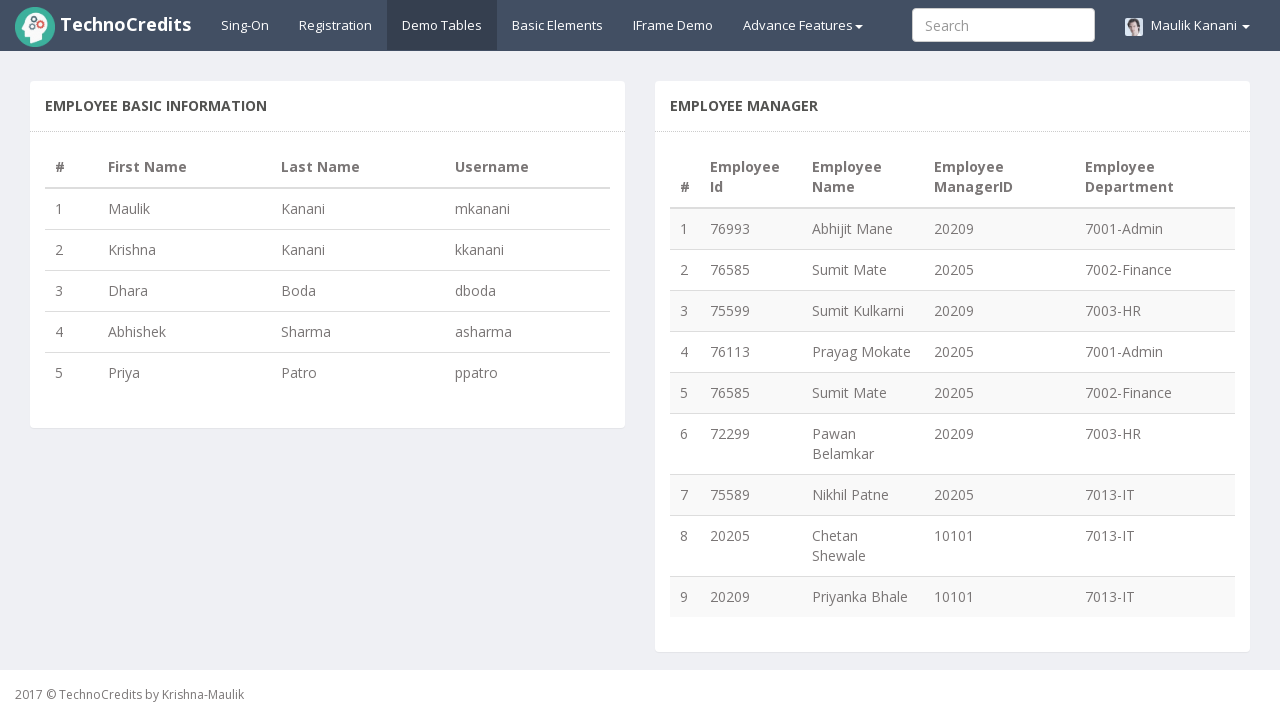

Retrieved last name from row 4: Sharma
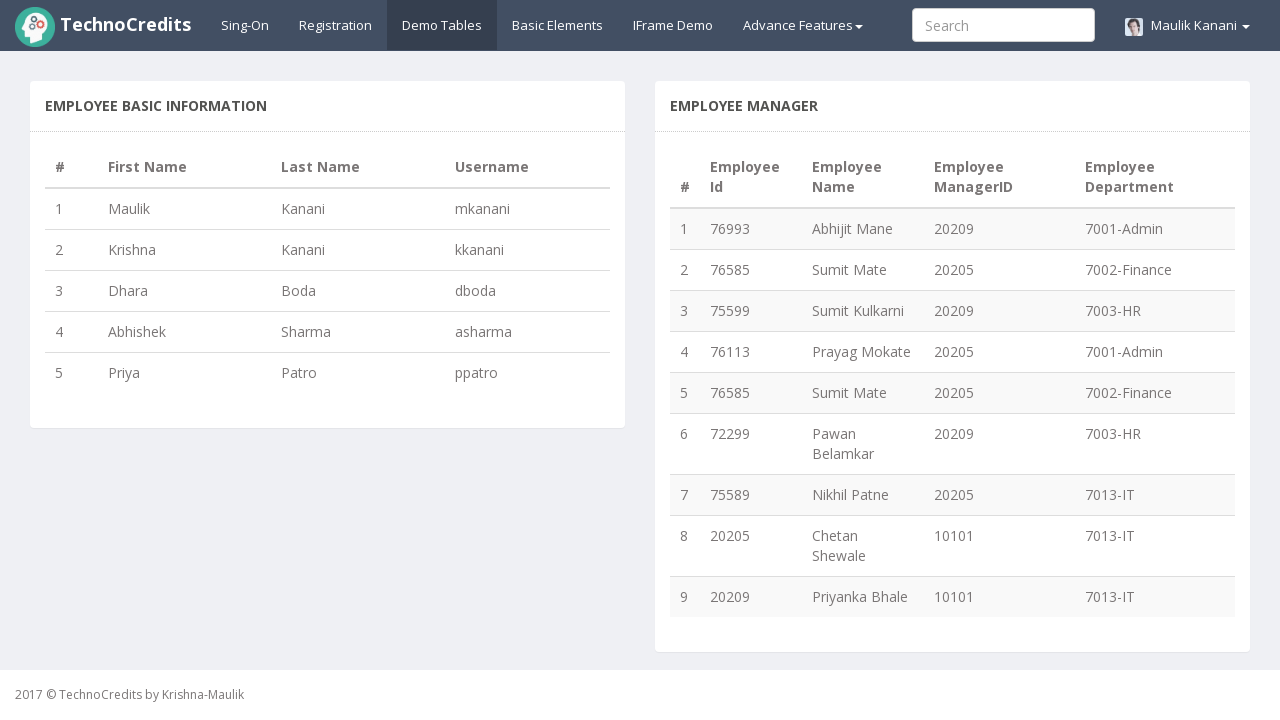

Found employee with last name 'Sharma' (matching Abhishek)
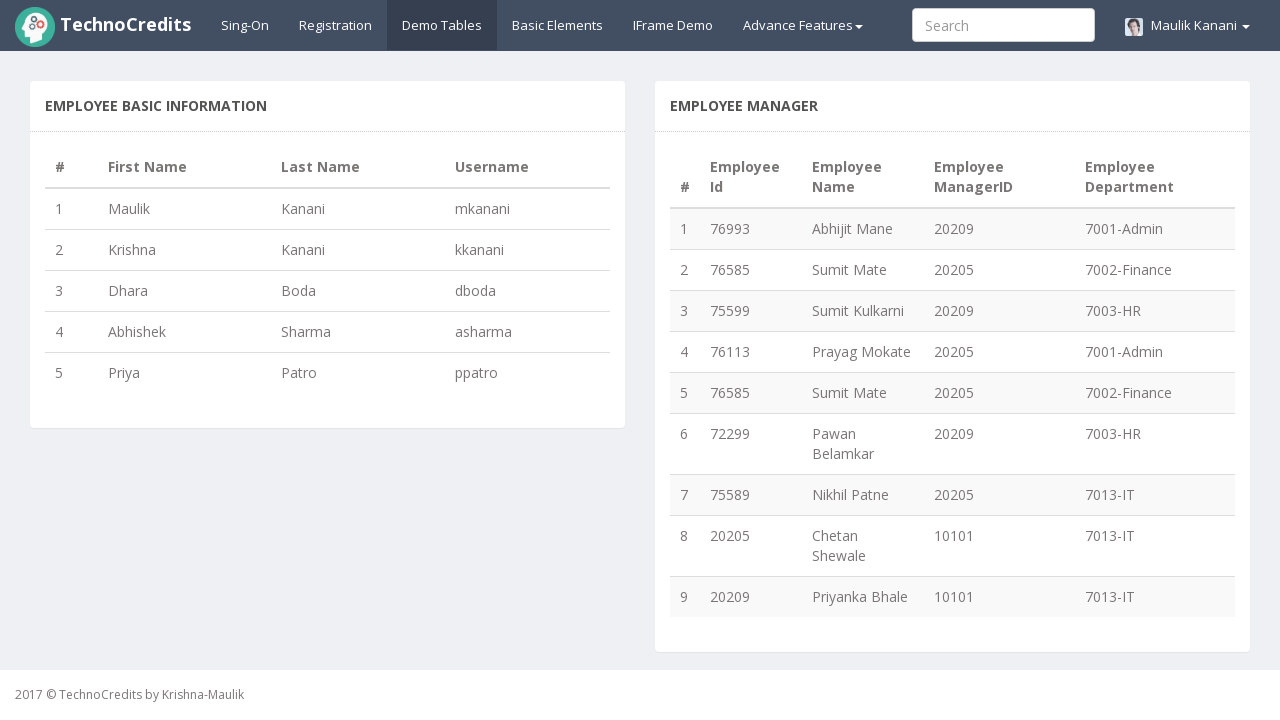

Retrieved last name from row 5: Patro
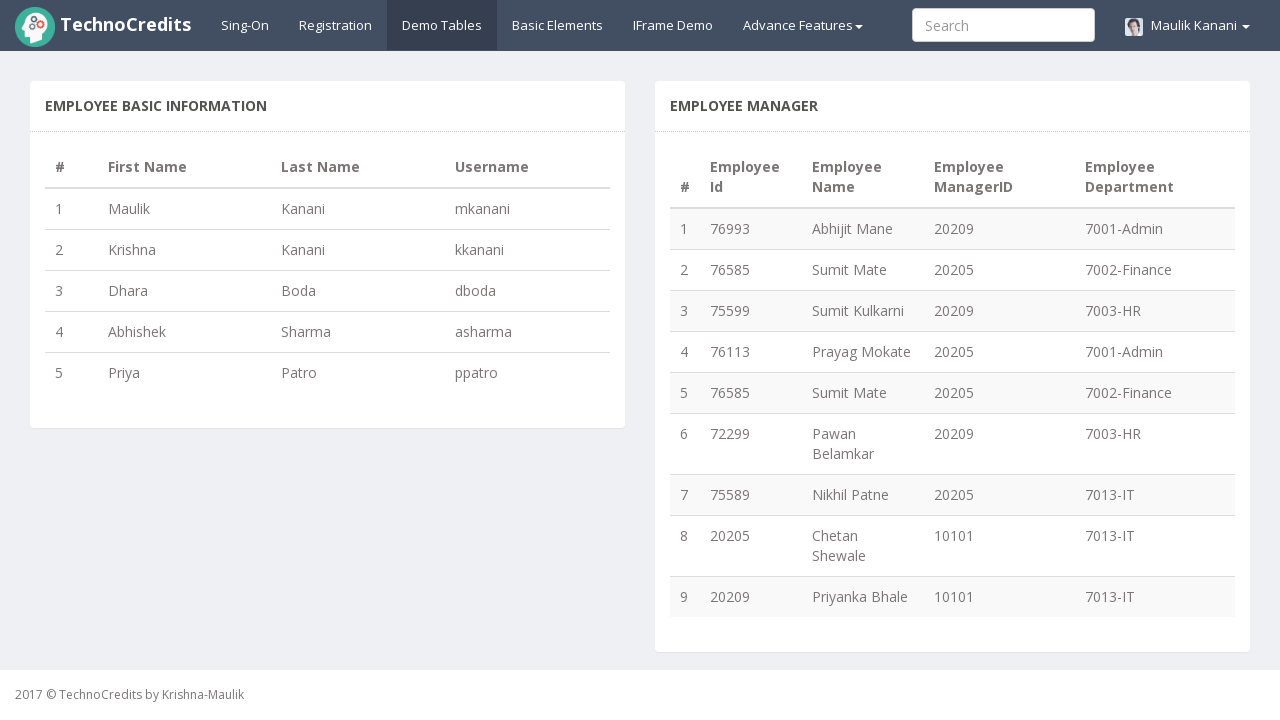

Assertion passed: Last name 'Sharma' found for employee Abhishek
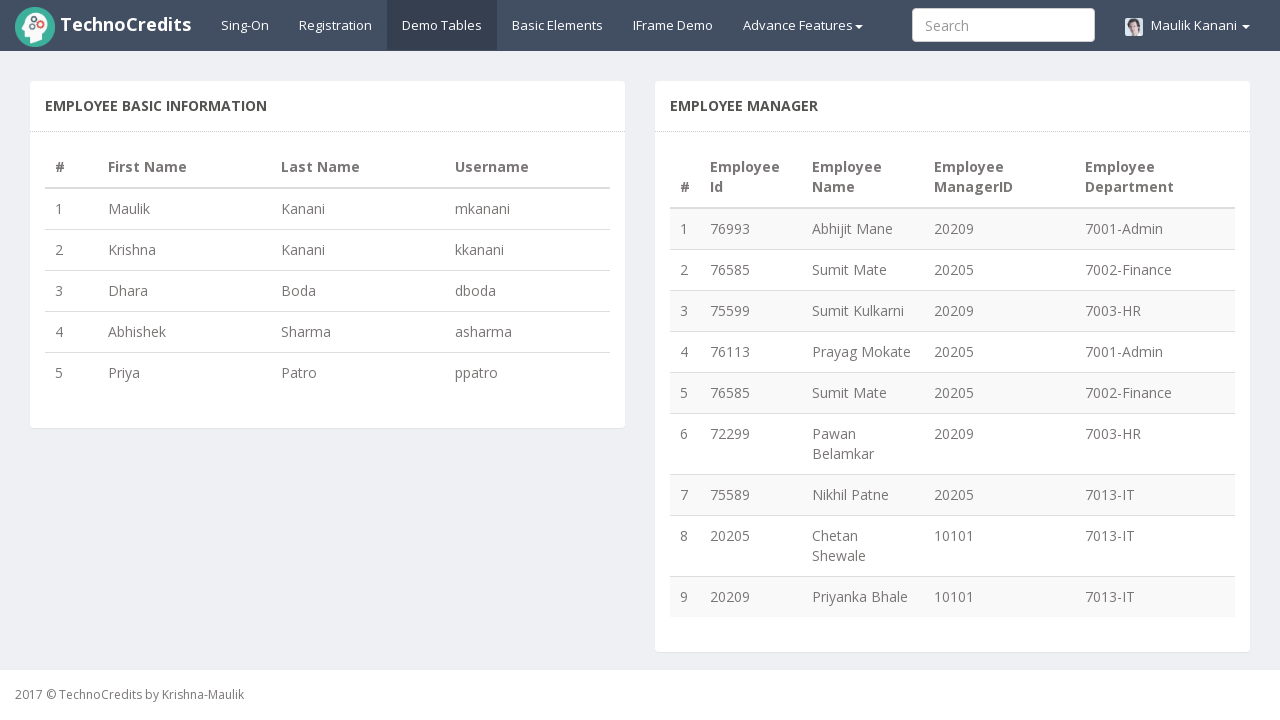

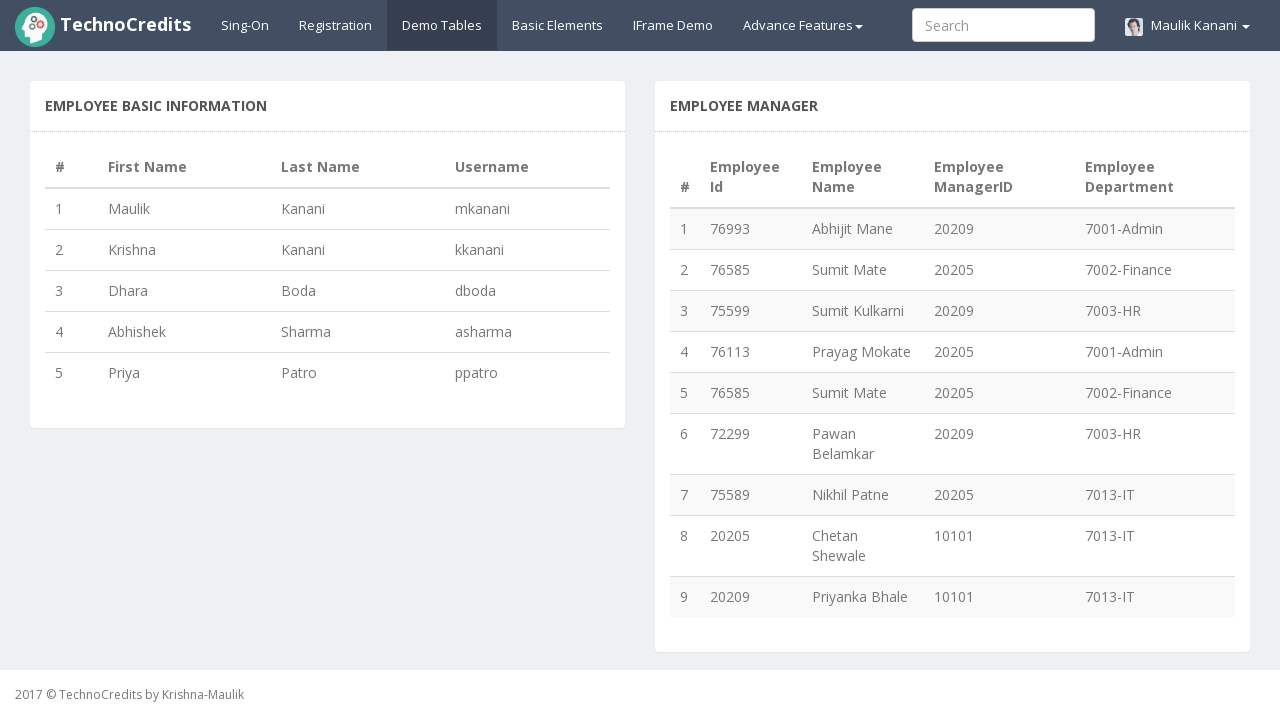